Tests dynamic loading functionality by clicking through to a hidden element example, starting the load process, and verifying that the "Hello World!" text becomes visible

Starting URL: https://the-internet.herokuapp.com/

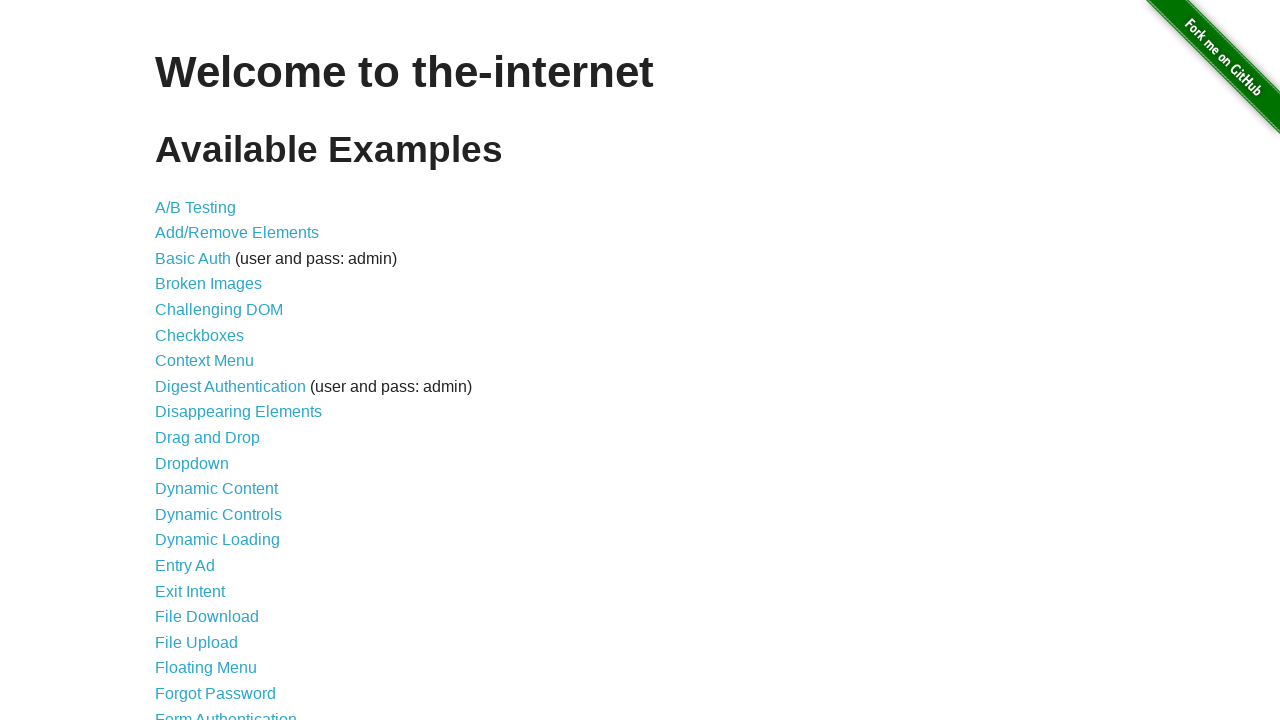

Clicked on Dynamic Loading link at (218, 540) on a:text('Dynamic Loading')
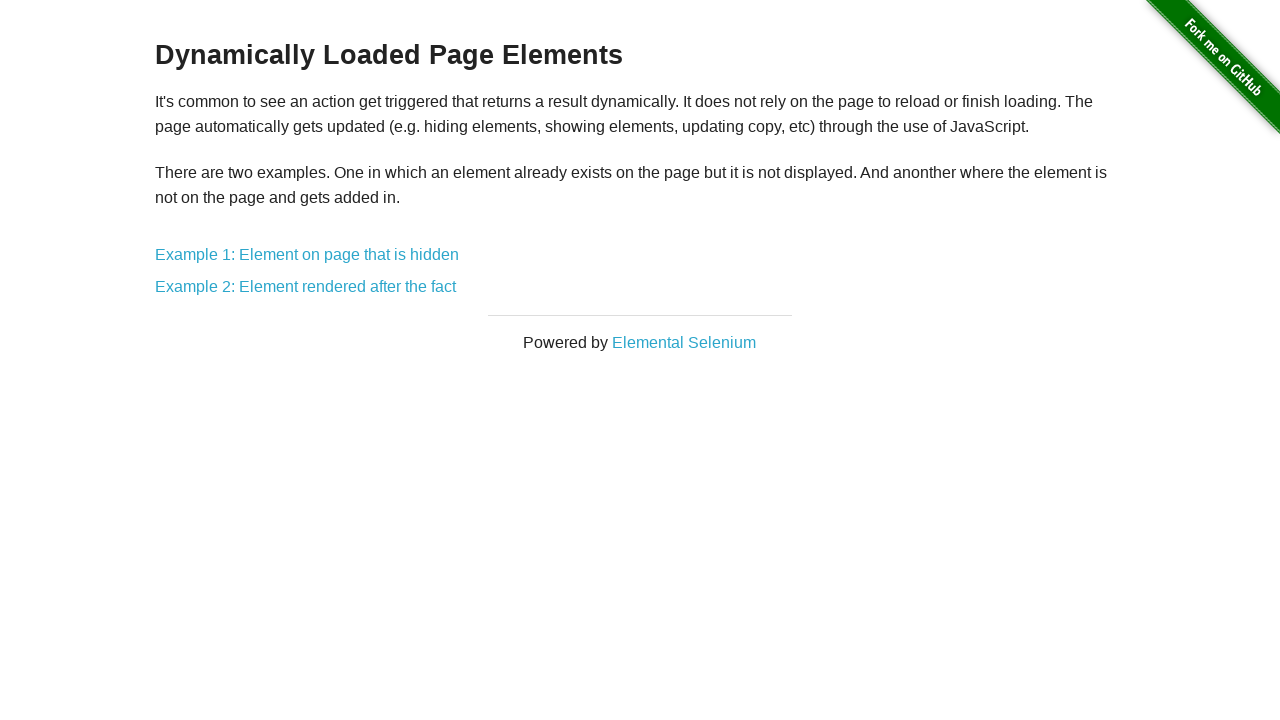

Clicked on Example 1: Element on page that is hidden link at (307, 255) on a:text('Example 1: Element on page that is hidden')
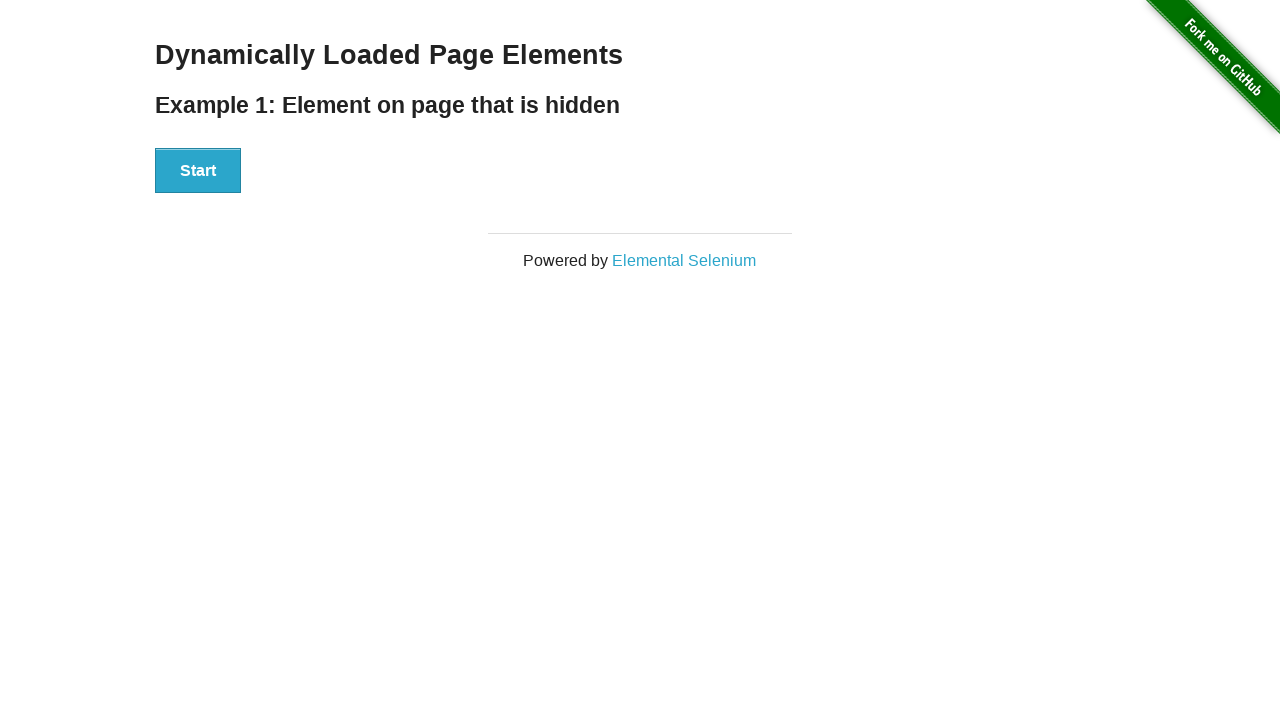

Clicked the Start button to trigger dynamic loading at (198, 171) on div#start button
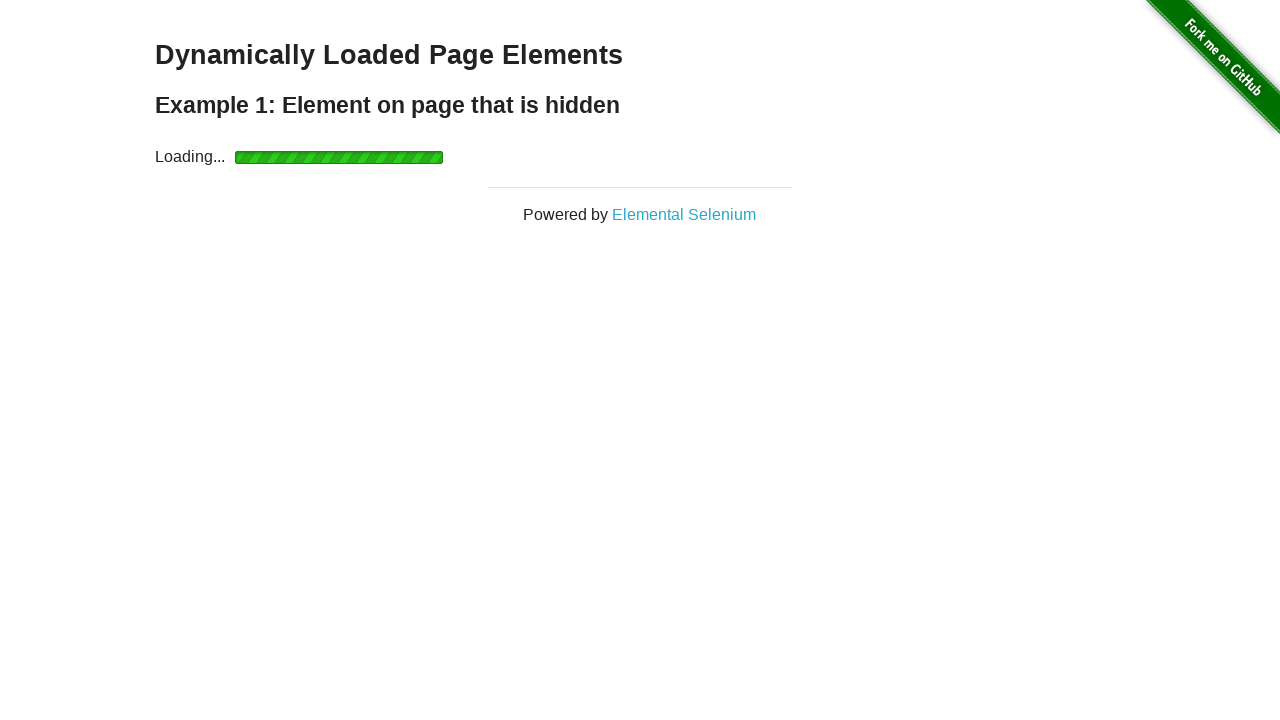

Verified that 'Hello World!' text became visible
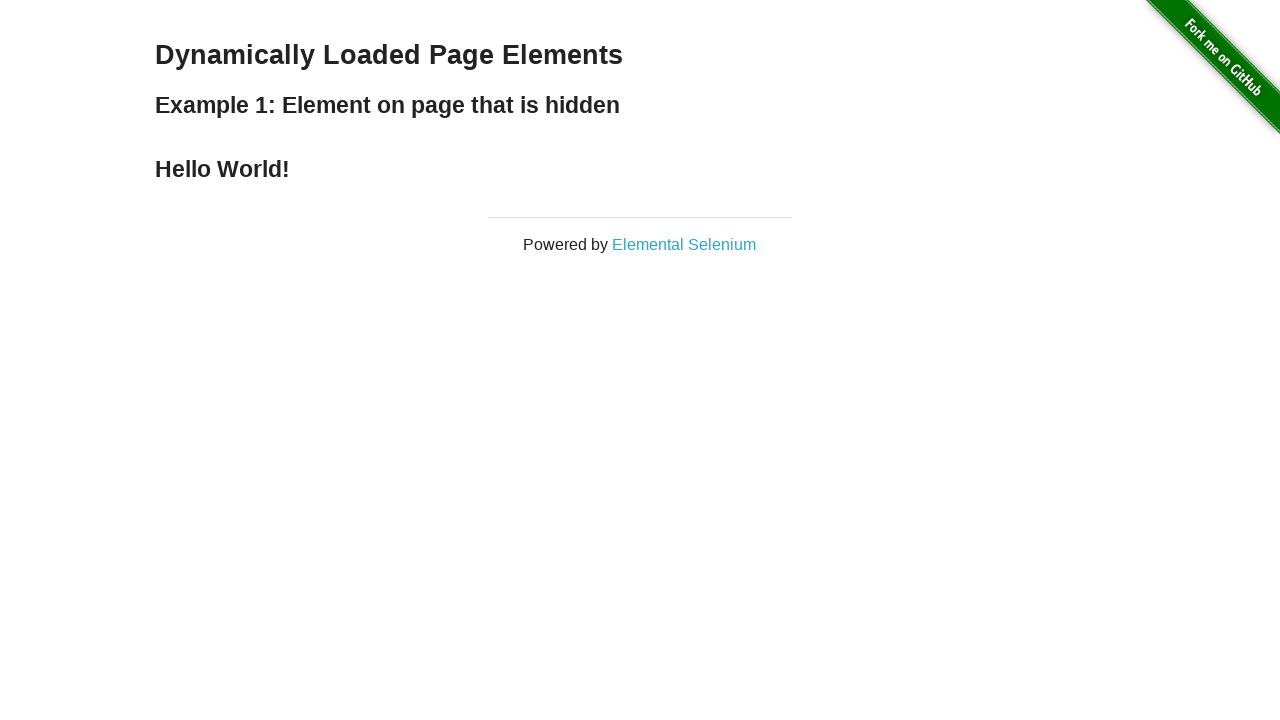

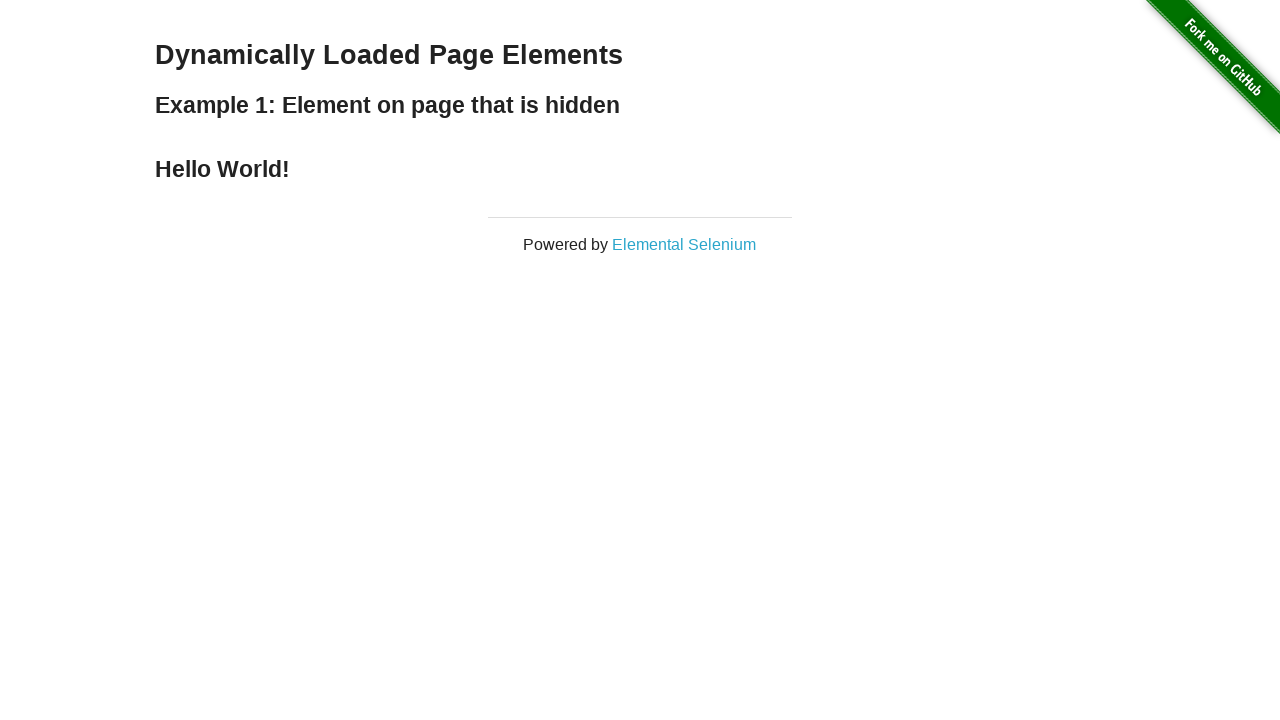